Tests adding todo items to the list by filling the input field and pressing Enter, then verifying the items appear in the list

Starting URL: https://demo.playwright.dev/todomvc

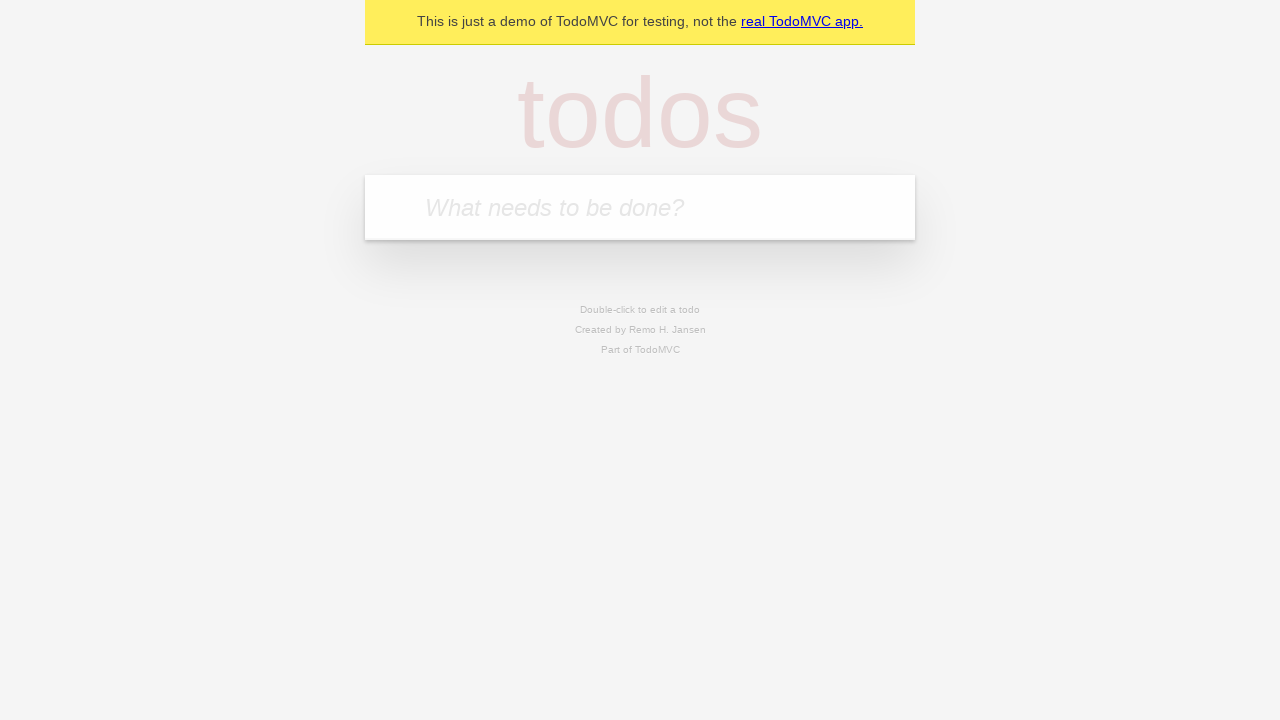

Filled todo input field with 'buy some cheese' on internal:attr=[placeholder="What needs to be done?"i]
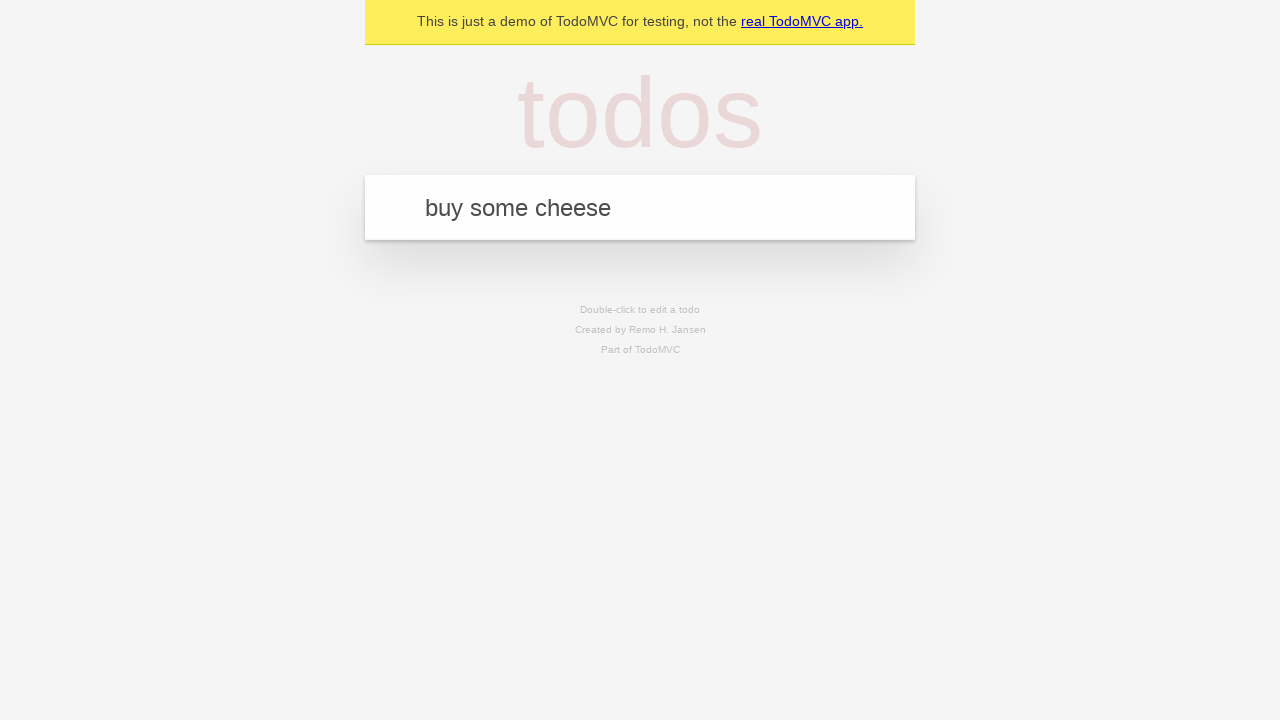

Pressed Enter to create first todo item on internal:attr=[placeholder="What needs to be done?"i]
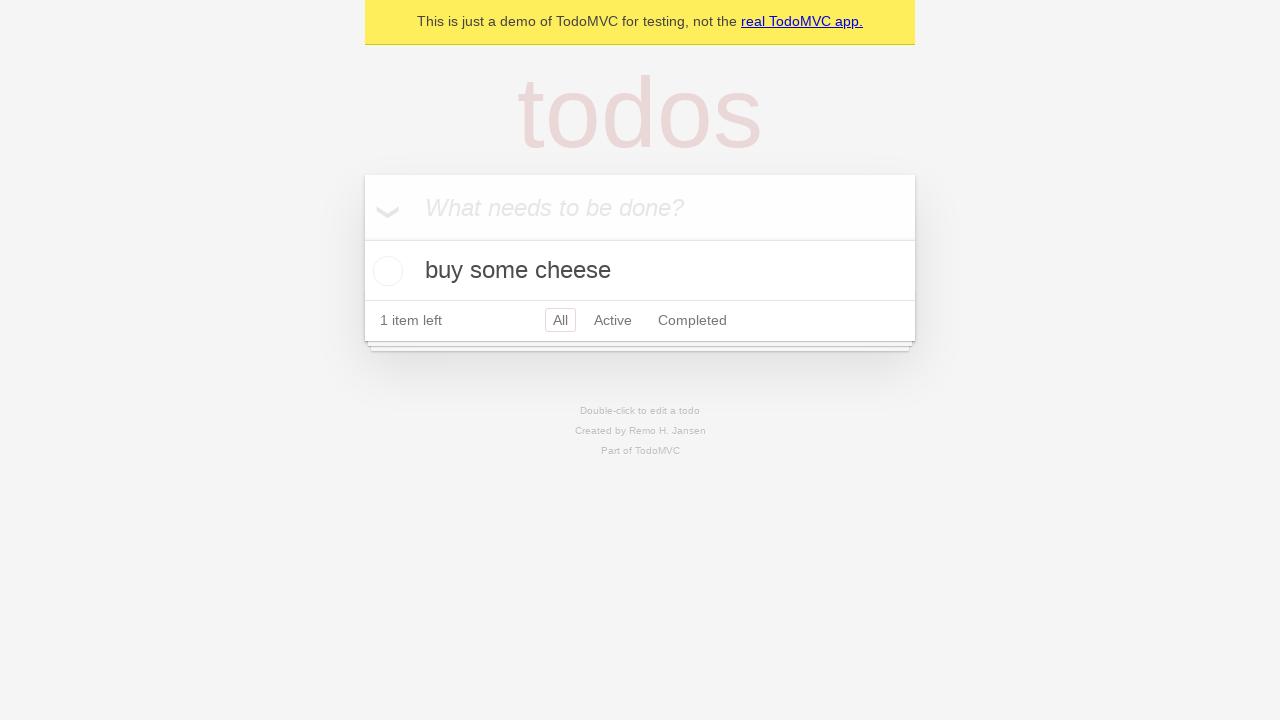

First todo item appeared in the list
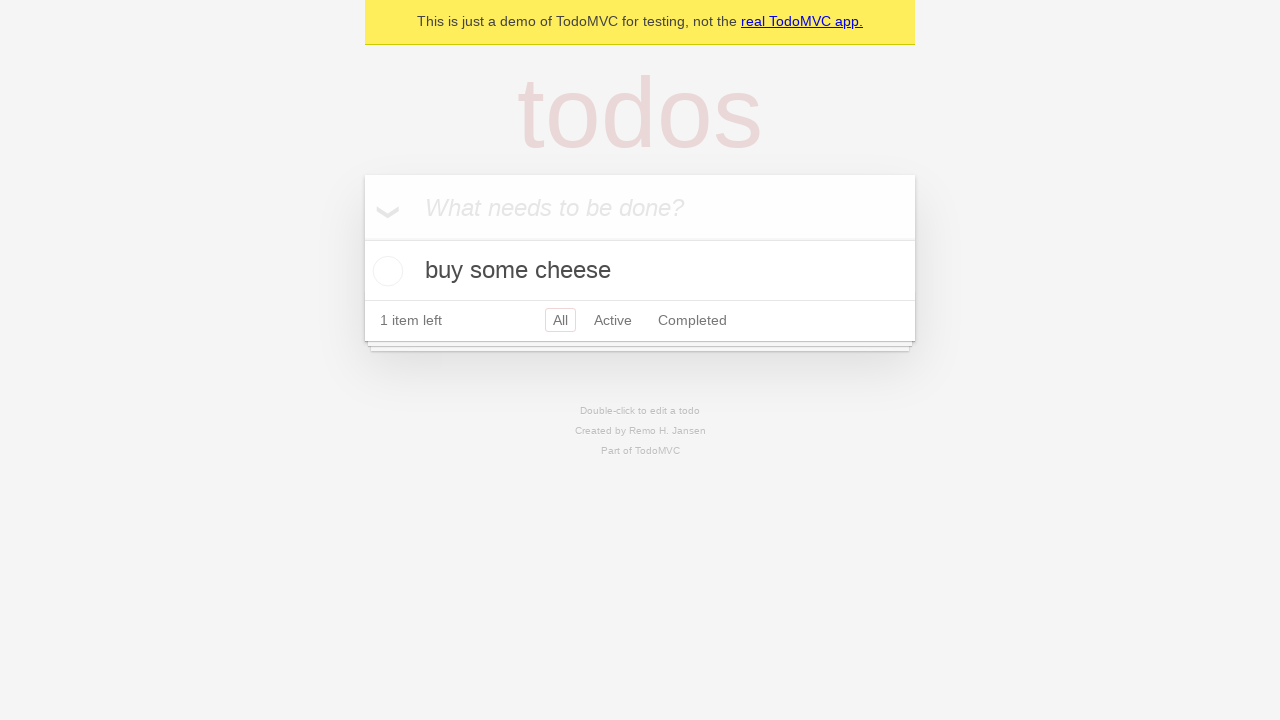

Filled todo input field with 'feed the cat' on internal:attr=[placeholder="What needs to be done?"i]
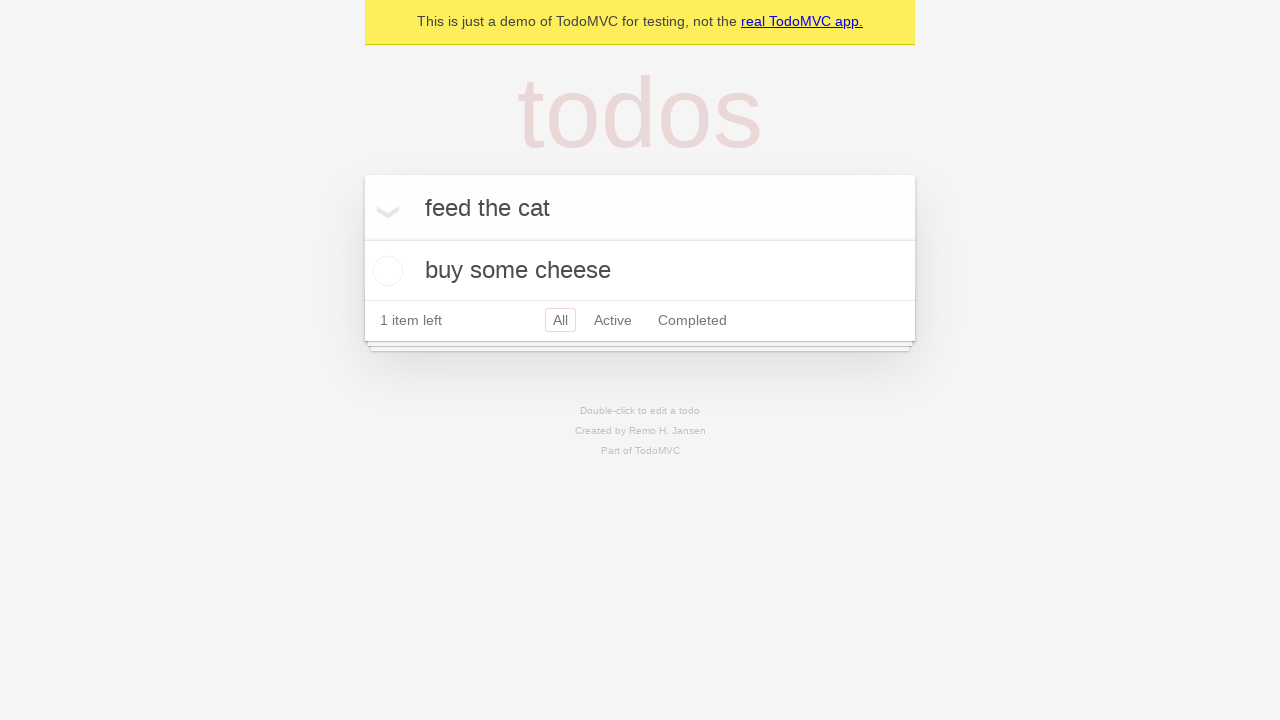

Pressed Enter to create second todo item on internal:attr=[placeholder="What needs to be done?"i]
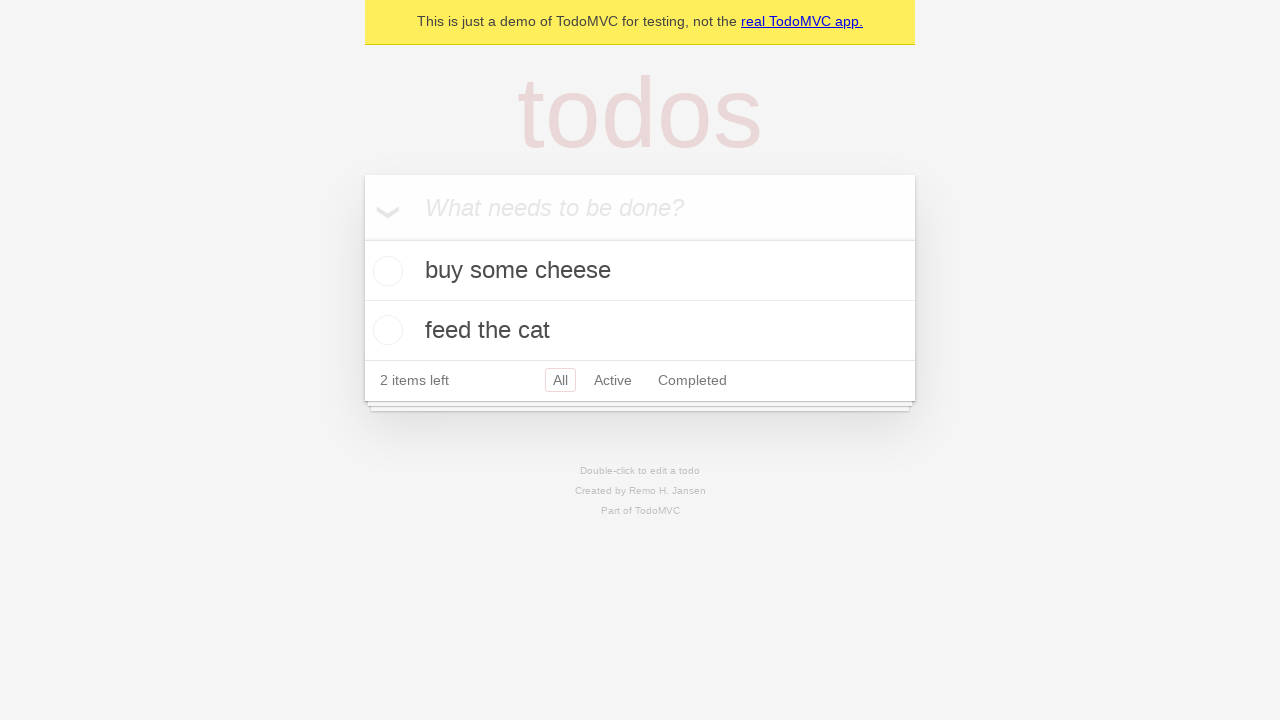

Second todo item appeared in the list, total of 2 items verified
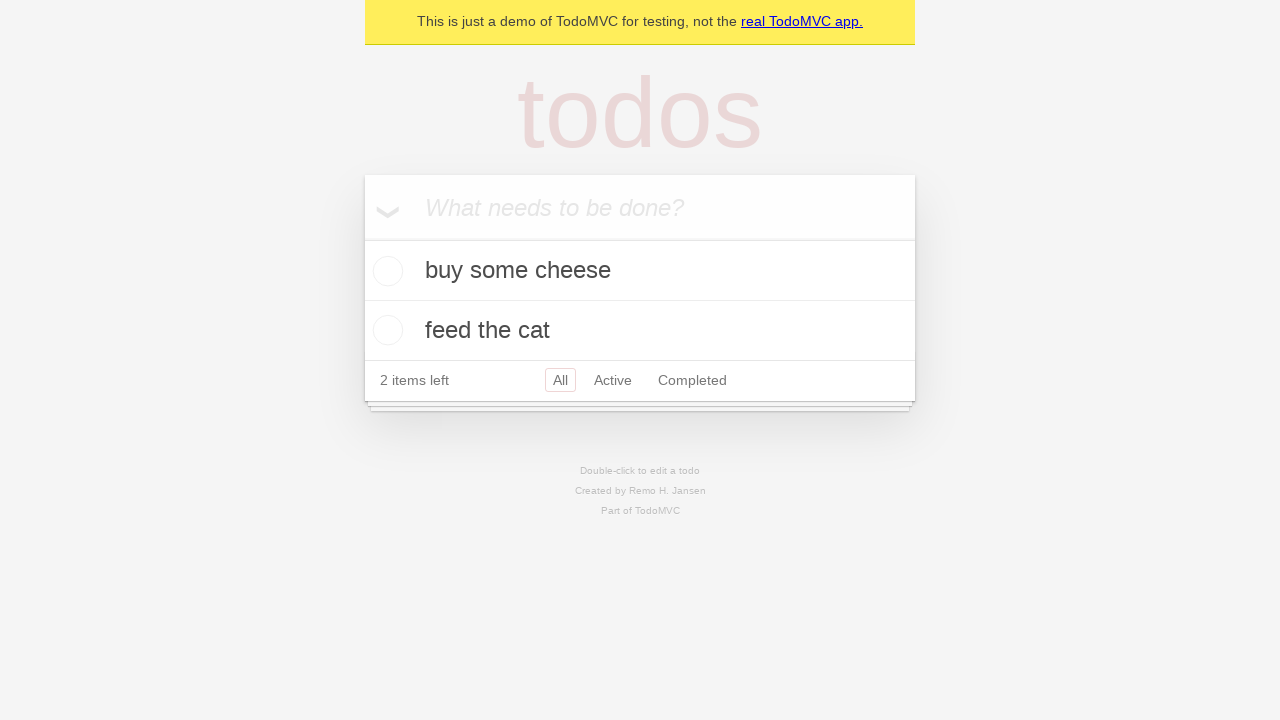

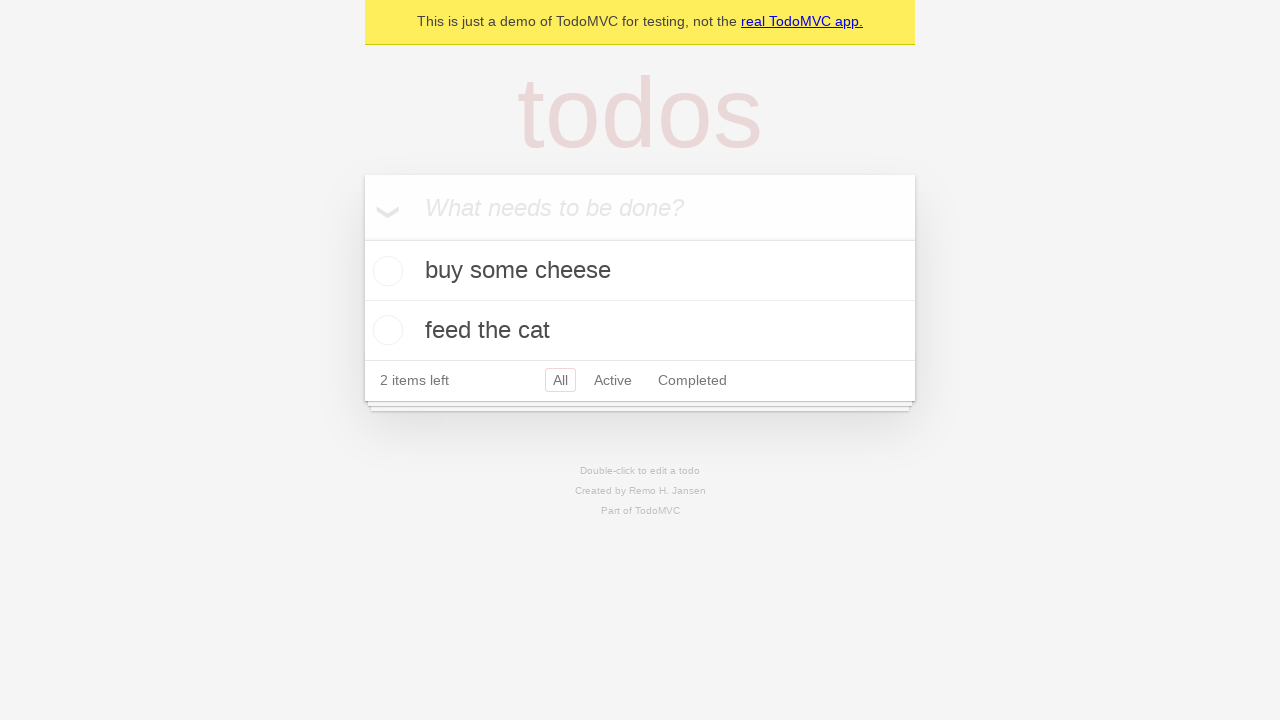